Tests different types of button clicks including double-click, right-click, and regular click on a demo page

Starting URL: https://demoqa.com/buttons

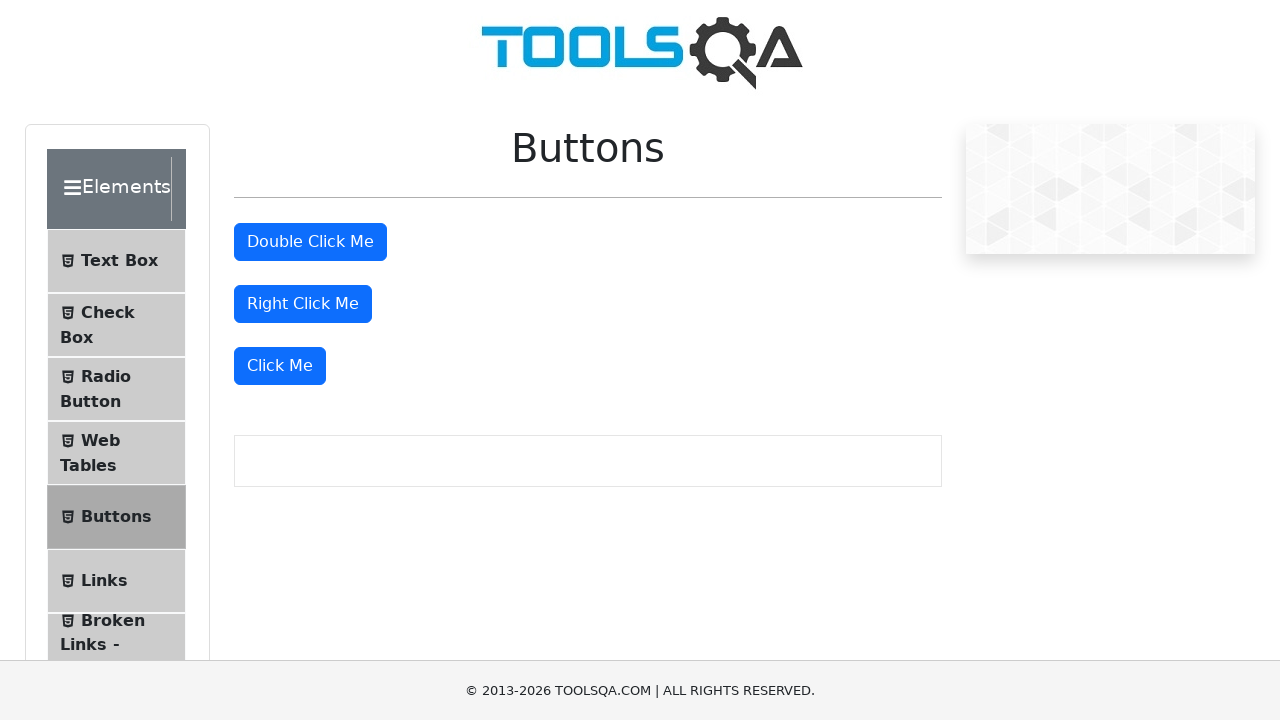

Double-clicked the double-click button at (310, 242) on #doubleClickBtn
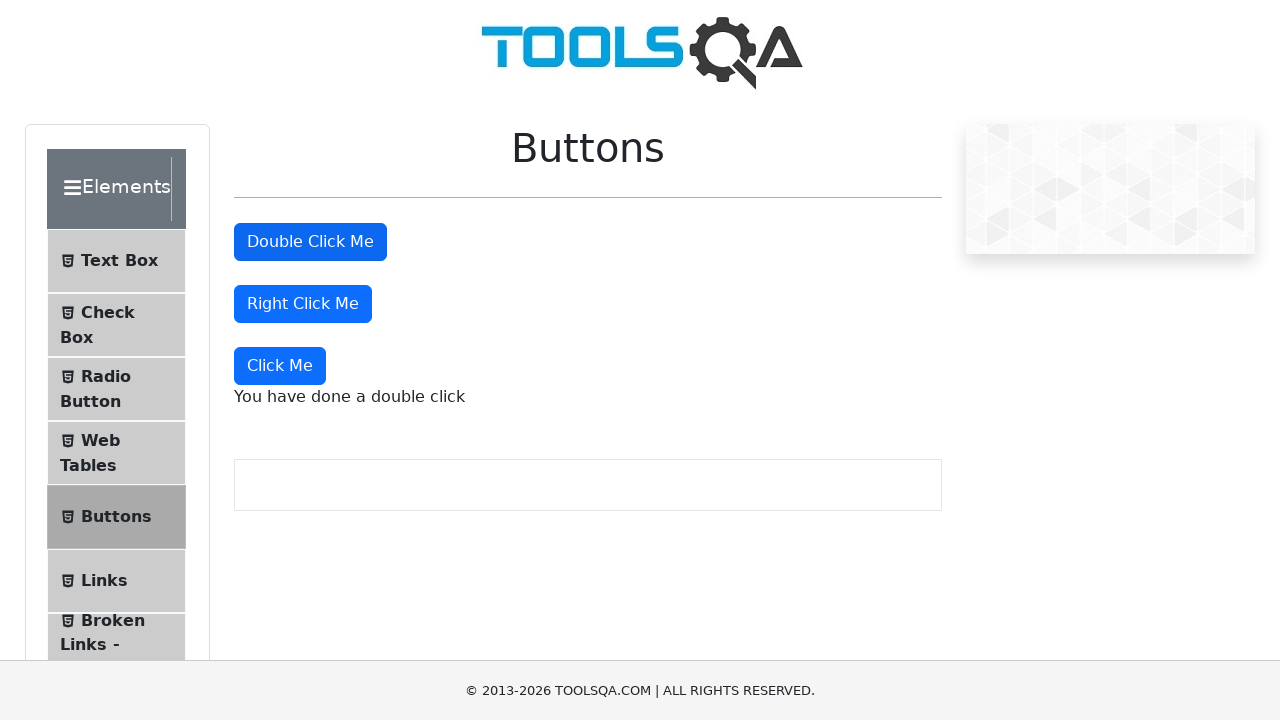

Double-click message appeared
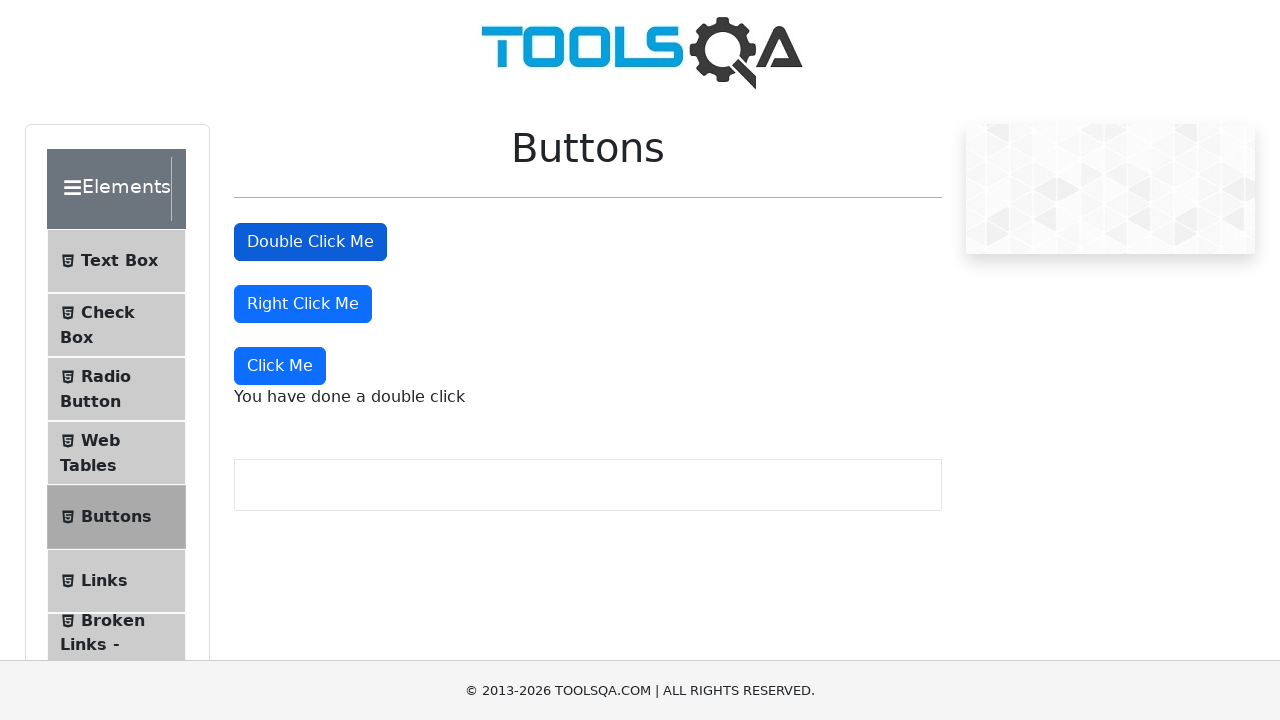

Right-clicked the right-click button at (303, 304) on #rightClickBtn
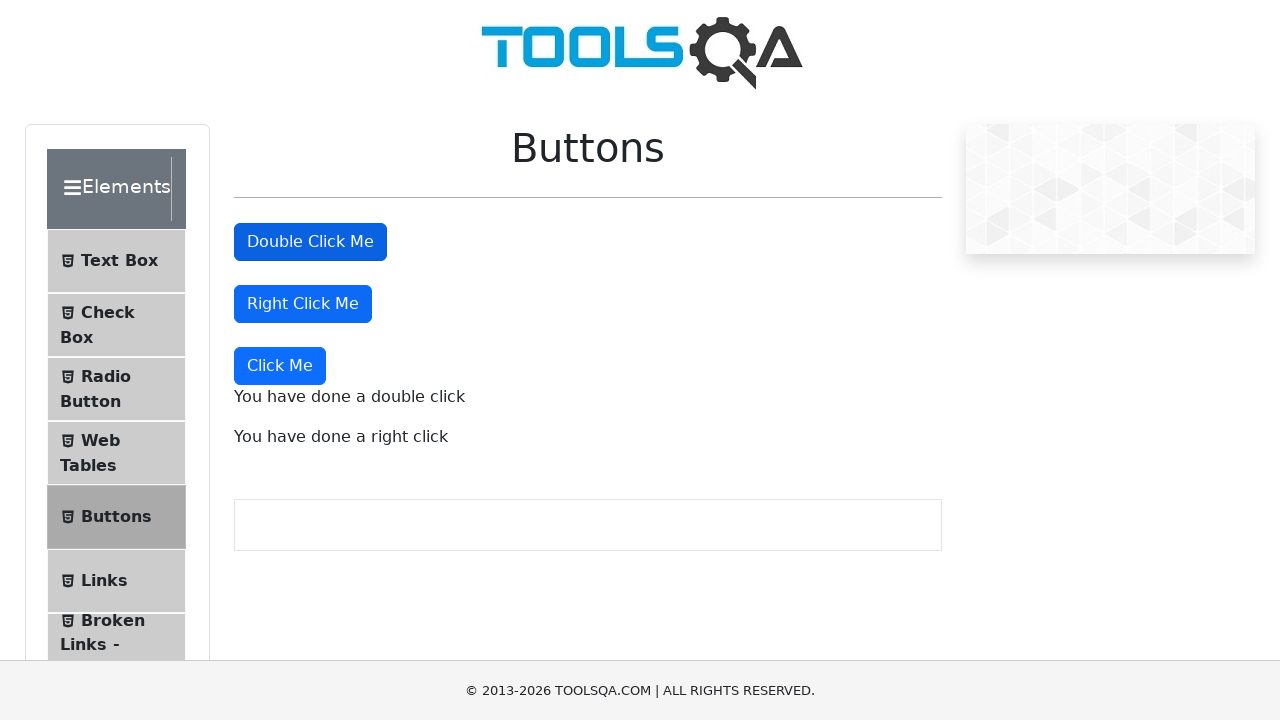

Right-click message appeared
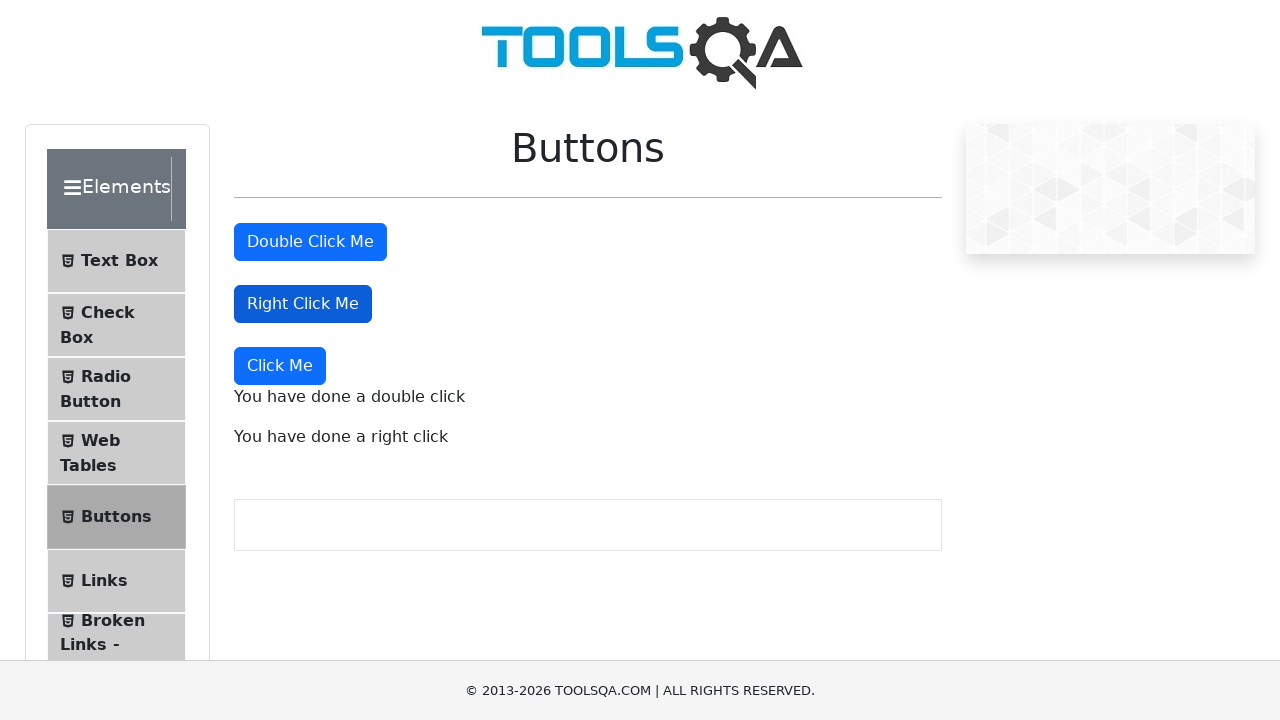

Located all 'Click Me' buttons
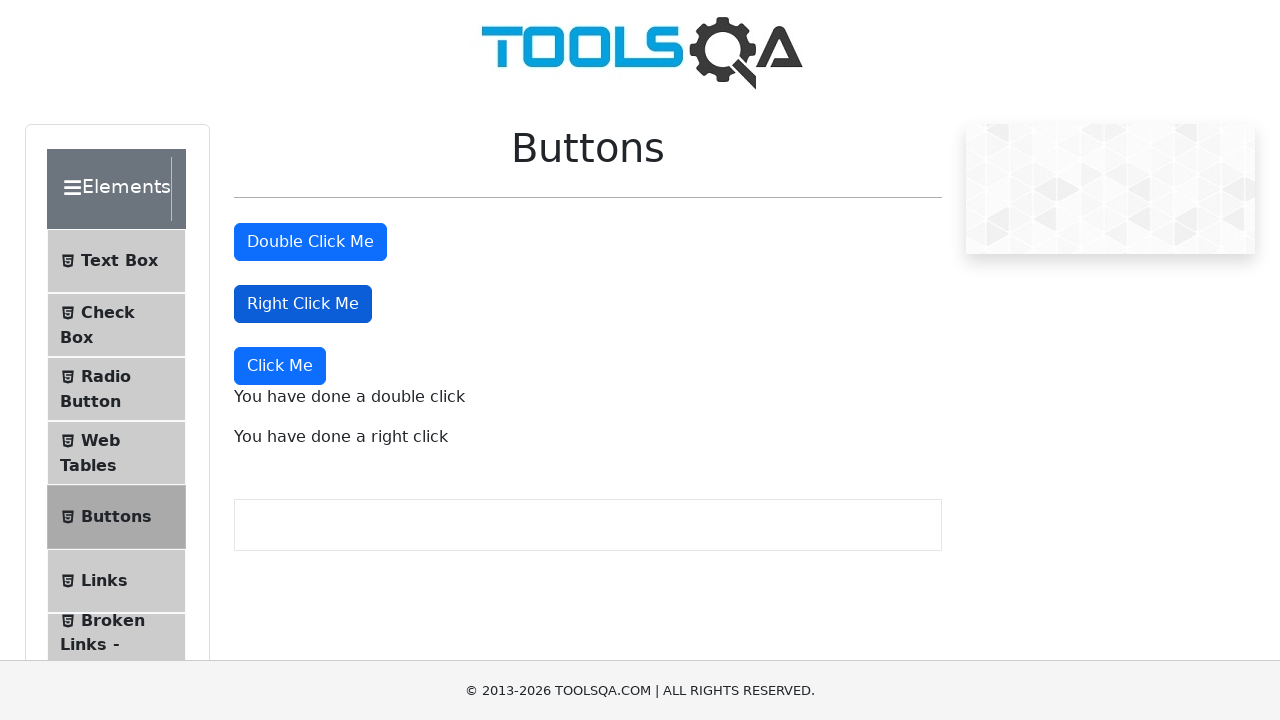

Clicked the third 'Click Me' button (dynamic click button) at (280, 366) on xpath=//button[contains(text(),'Click Me')] >> nth=2
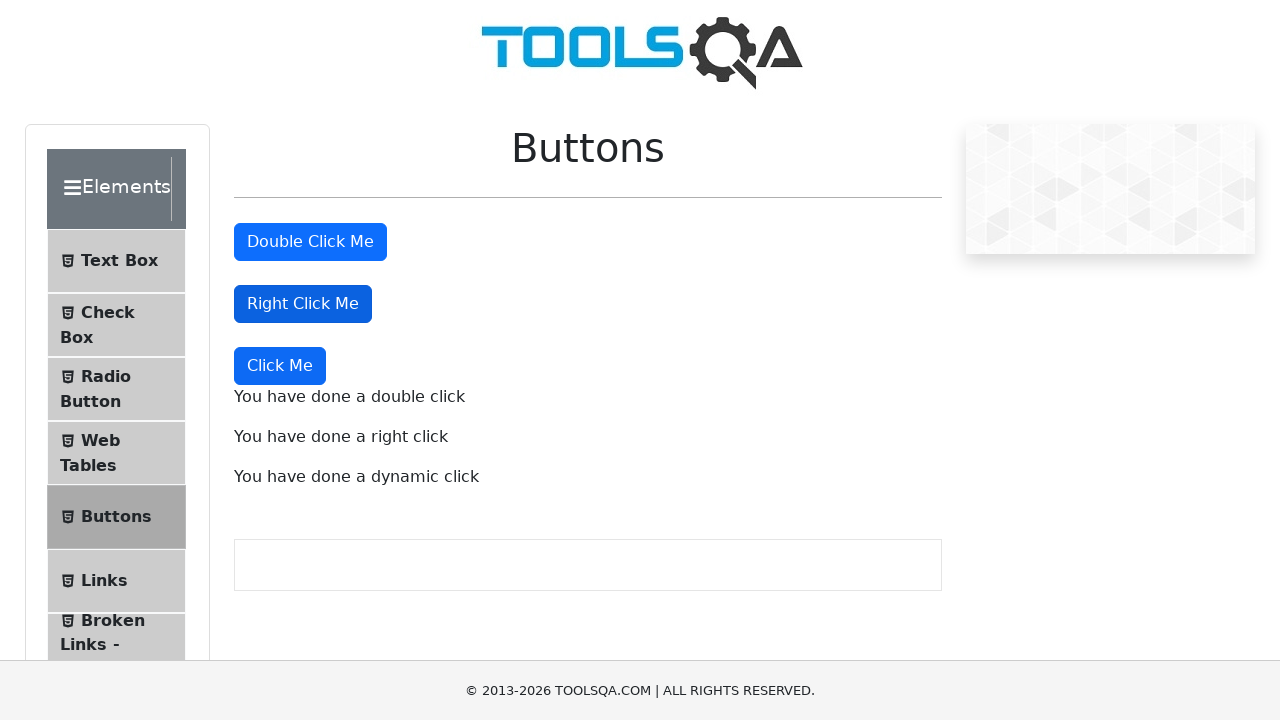

Dynamic click message appeared
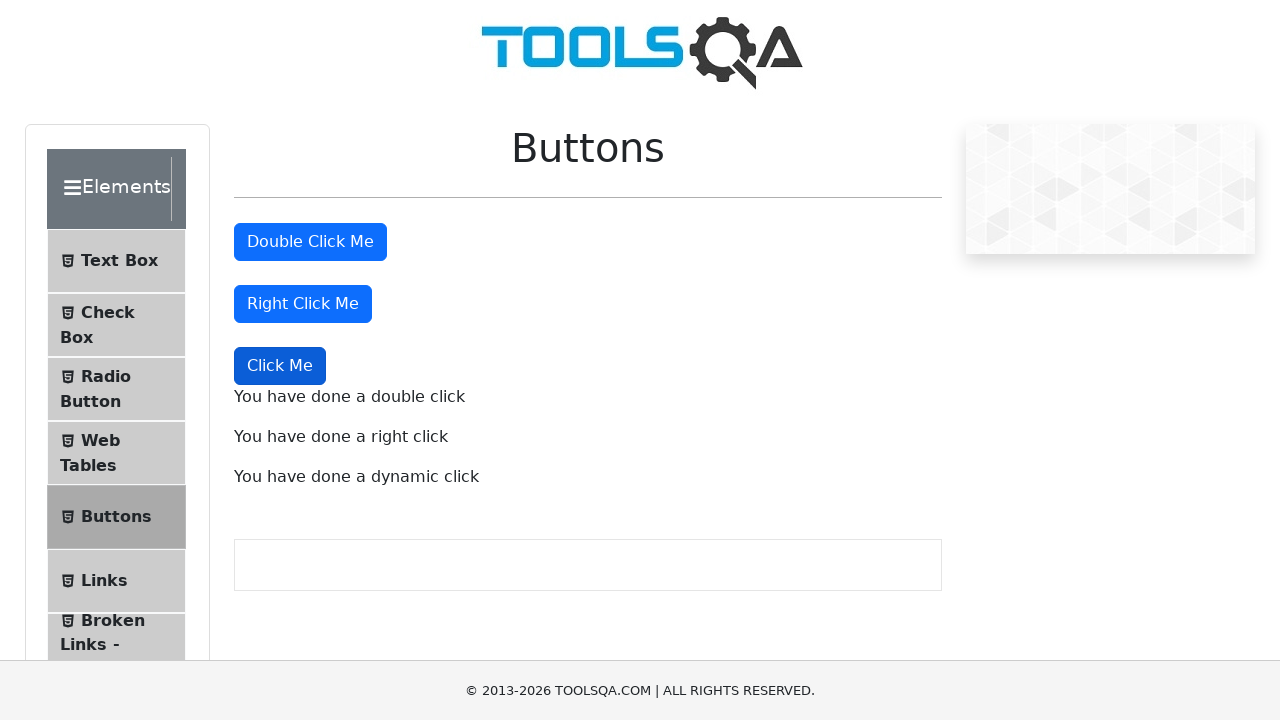

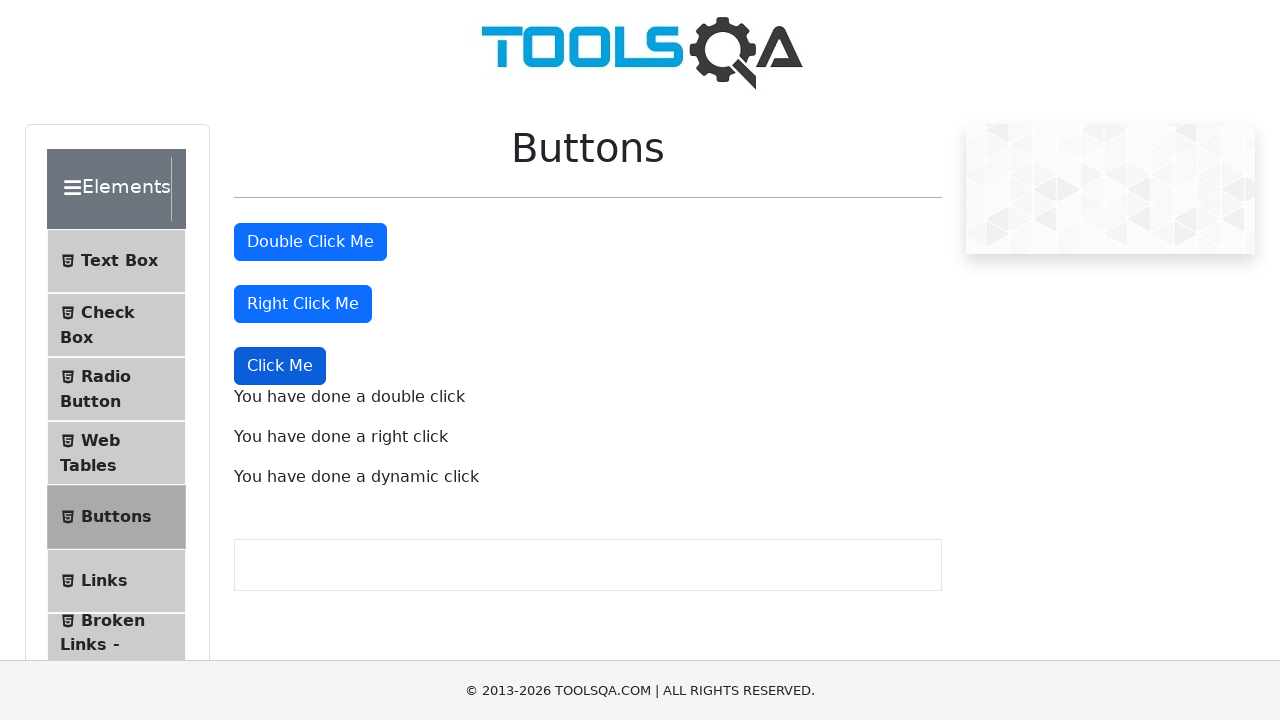